Navigates to the official MotoGP website and waits for the page to load

Starting URL: https://www.motogp.com/

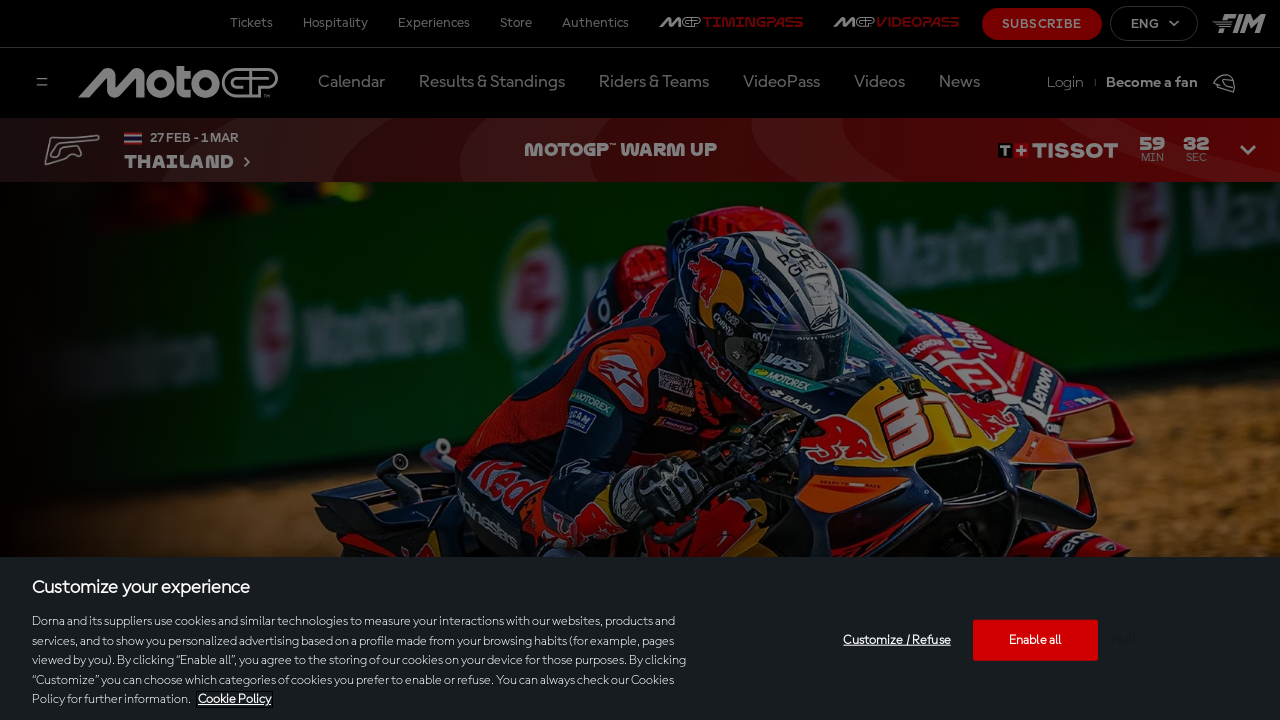

Waited for MotoGP website to load - DOM content loaded
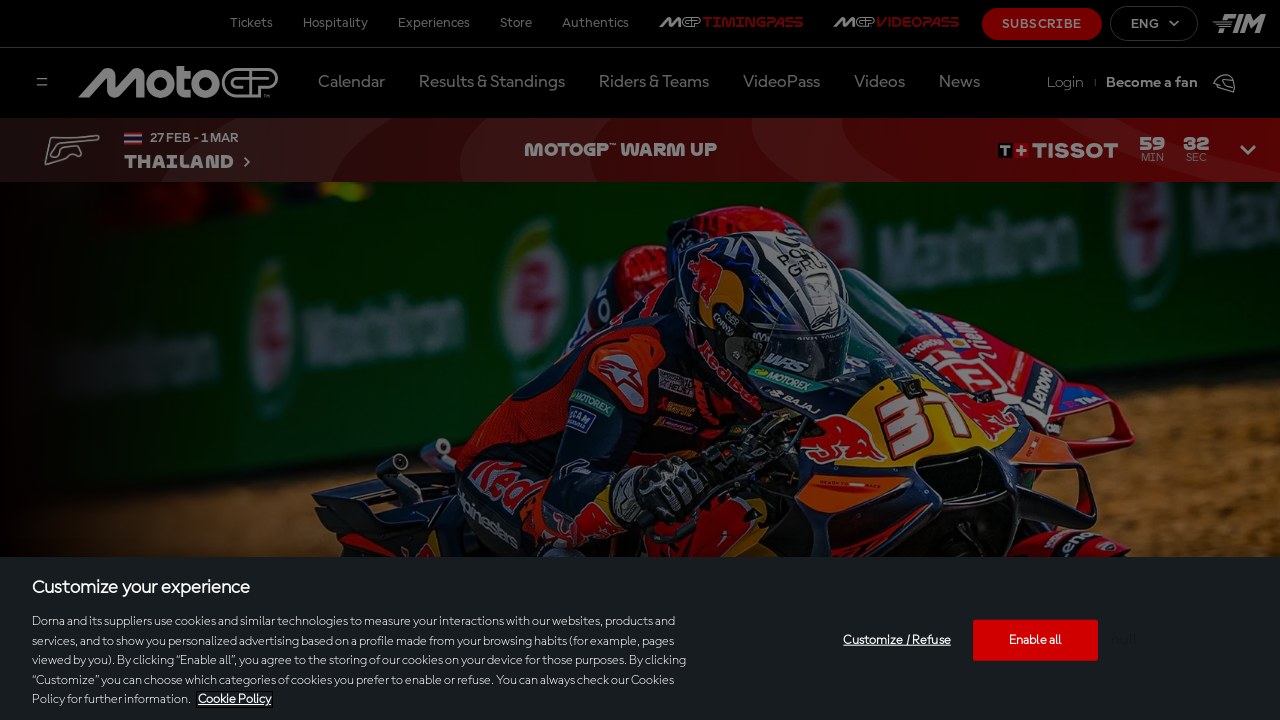

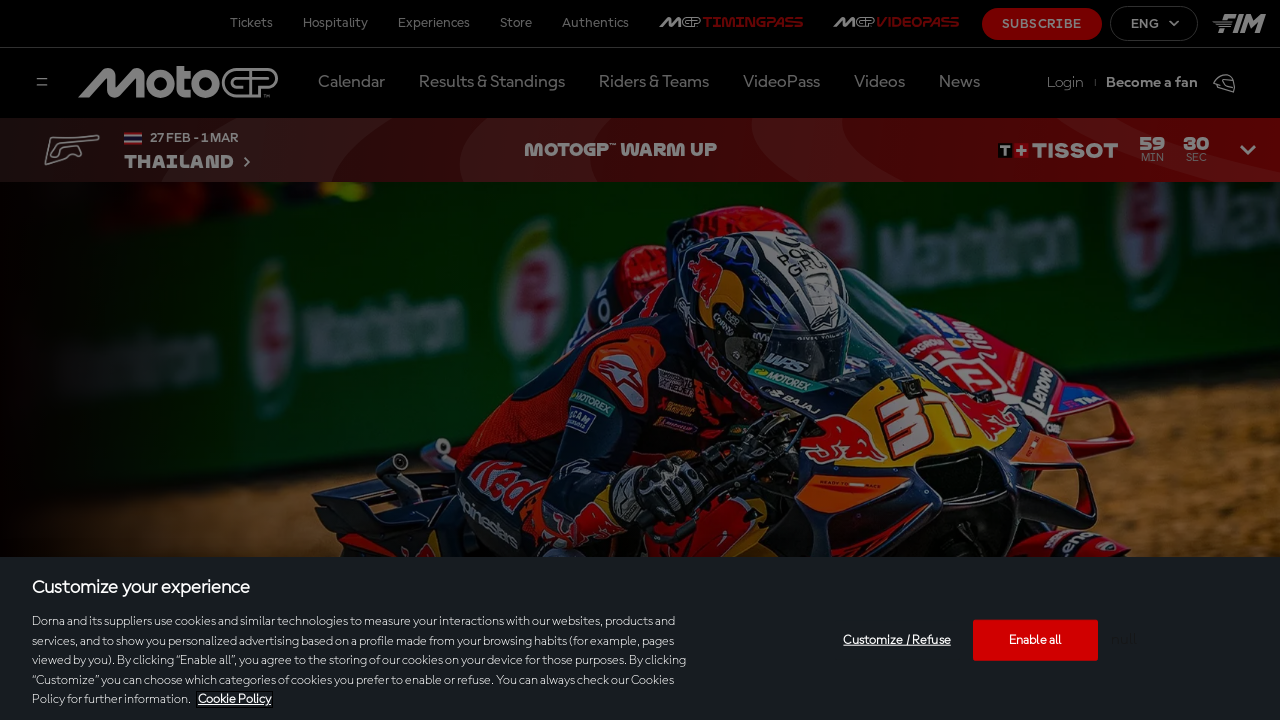